Tests multiple window handling by opening a new window, switching between windows, and verifying content in each window

Starting URL: http://the-internet.herokuapp.com/

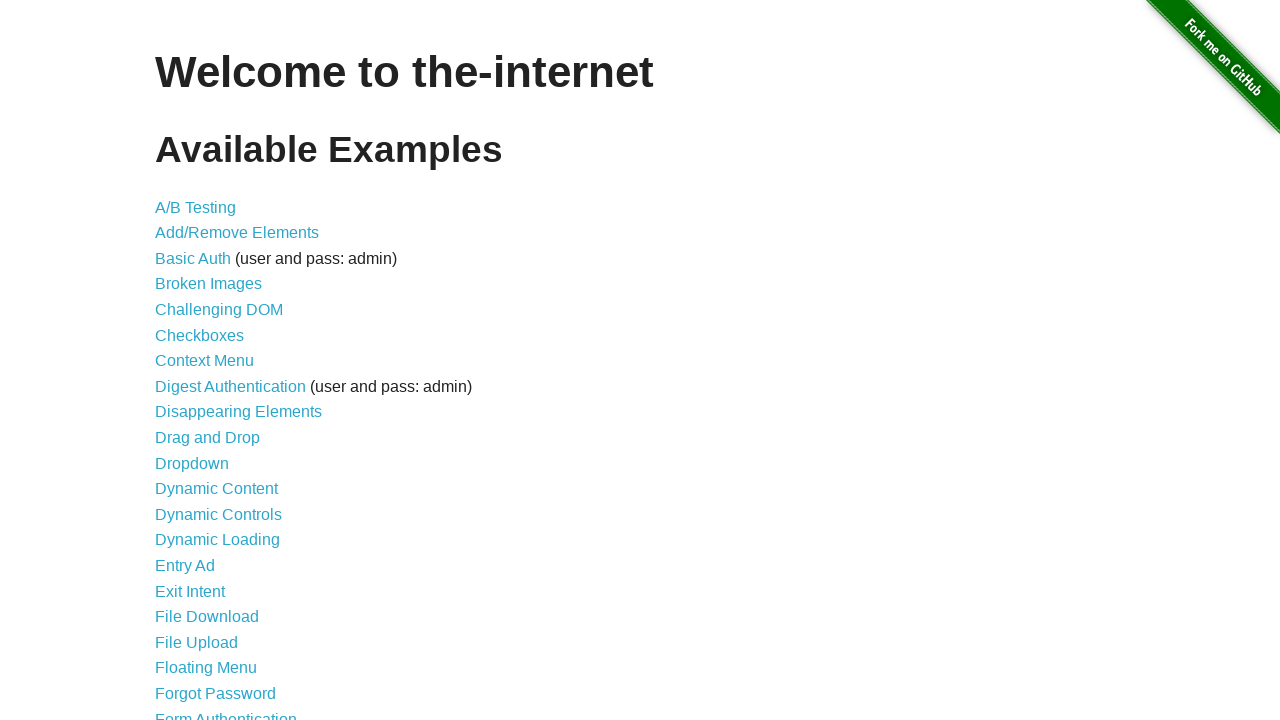

Clicked on Multiple Windows link at (218, 369) on text=Multiple Windows
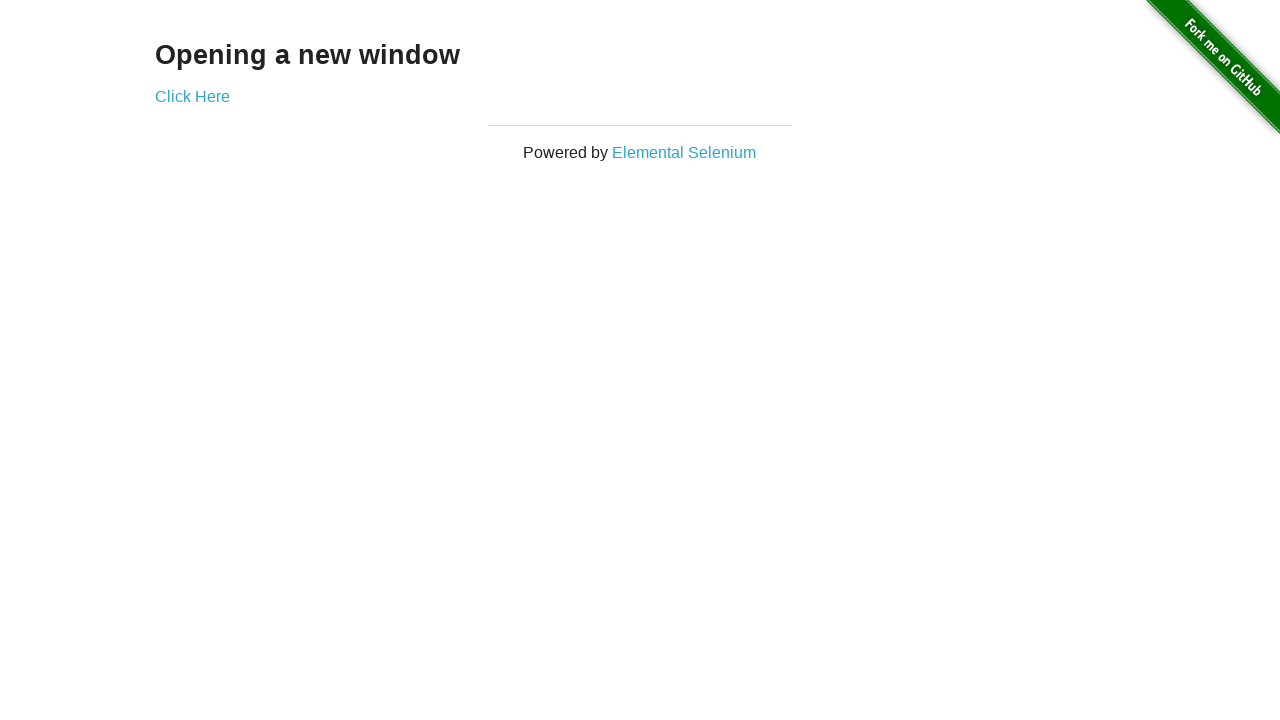

Clicked link to open new window at (192, 96) on a[href*='windows']
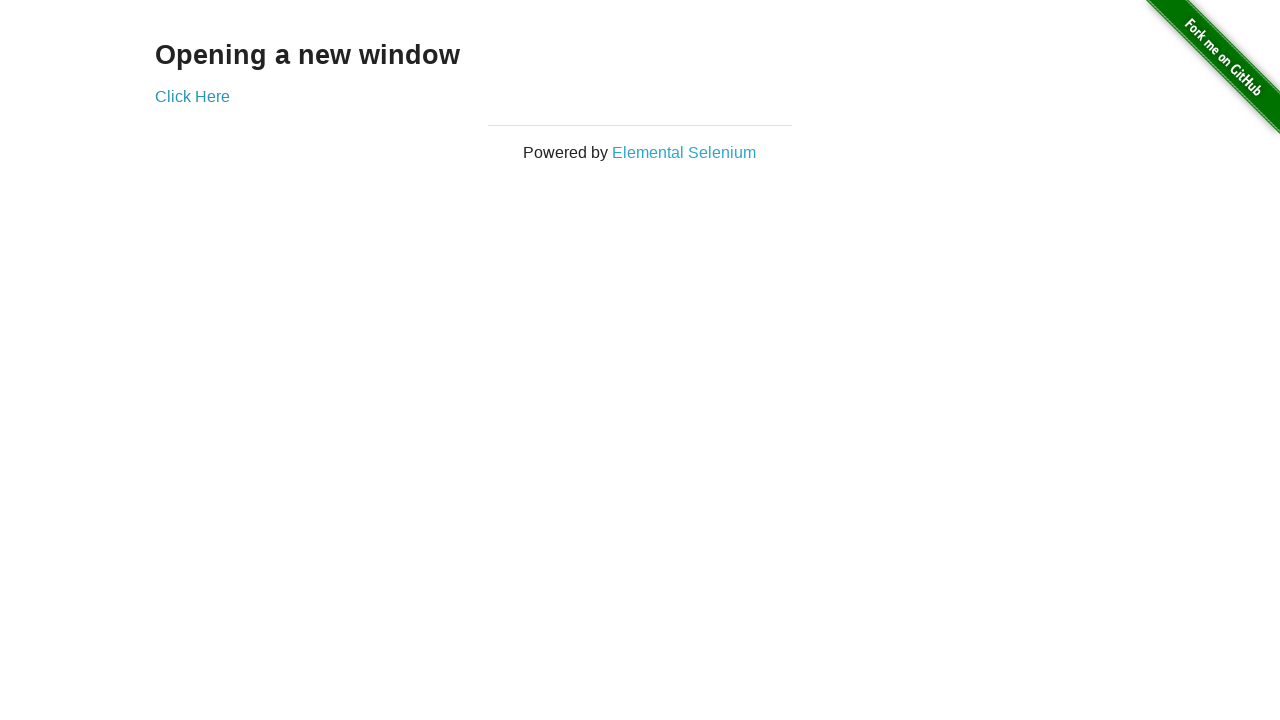

New window opened and captured
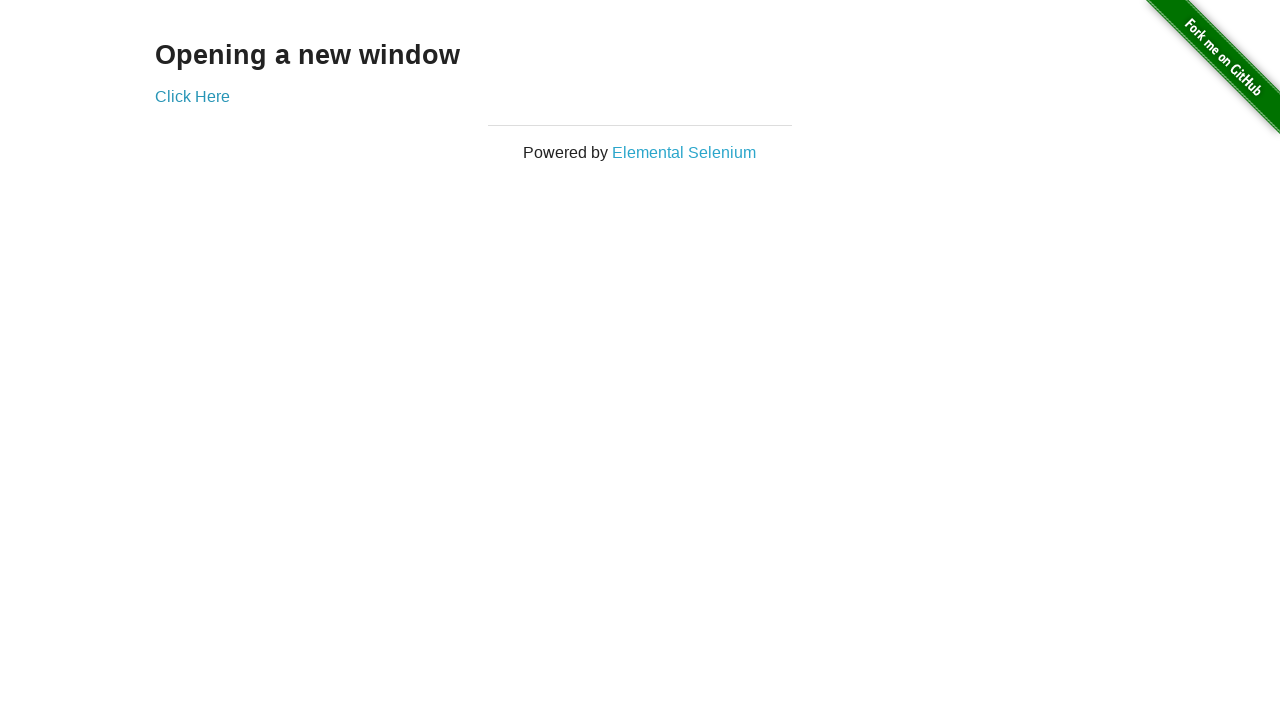

Retrieved text from new window: New Window
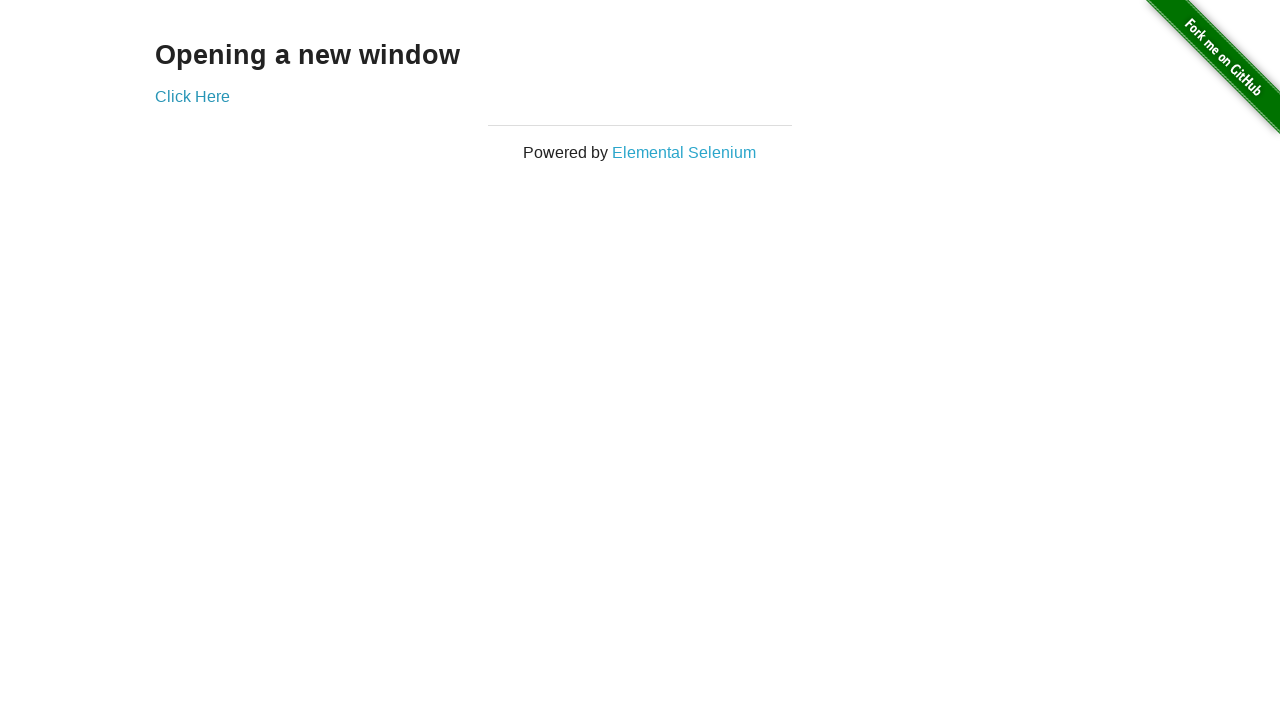

Retrieved text from original window: Opening a new window
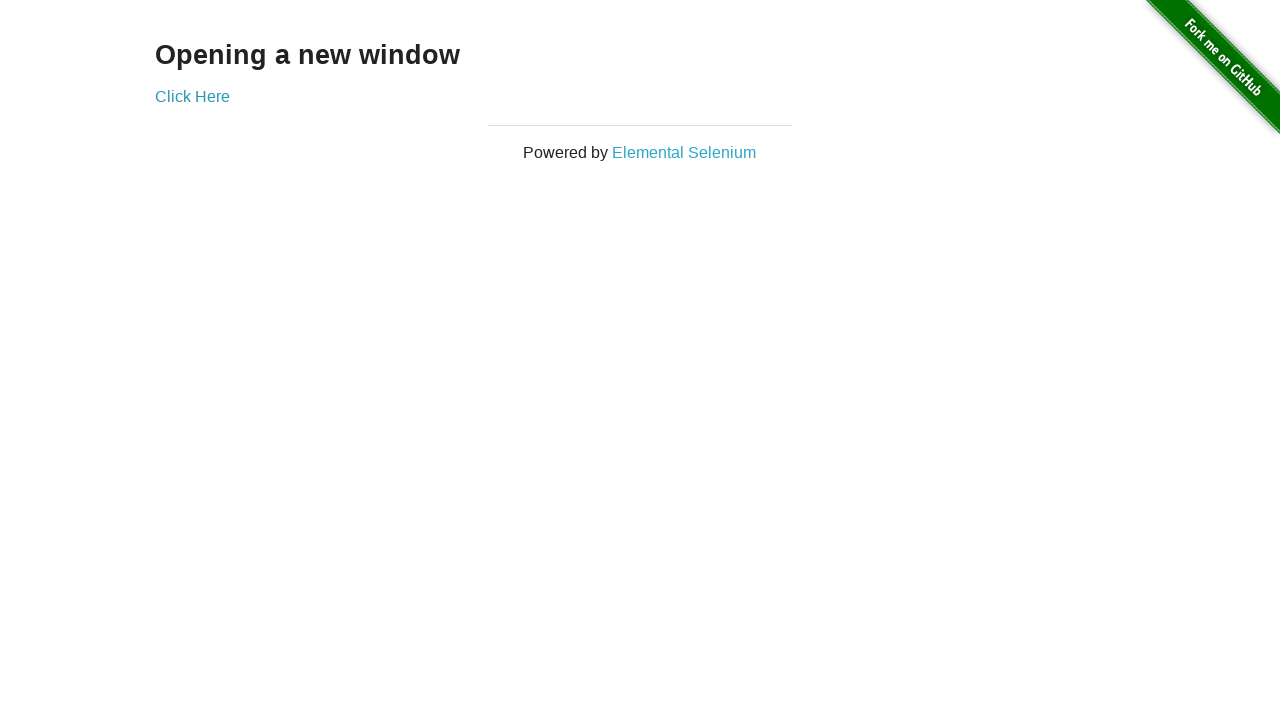

Closed the new window
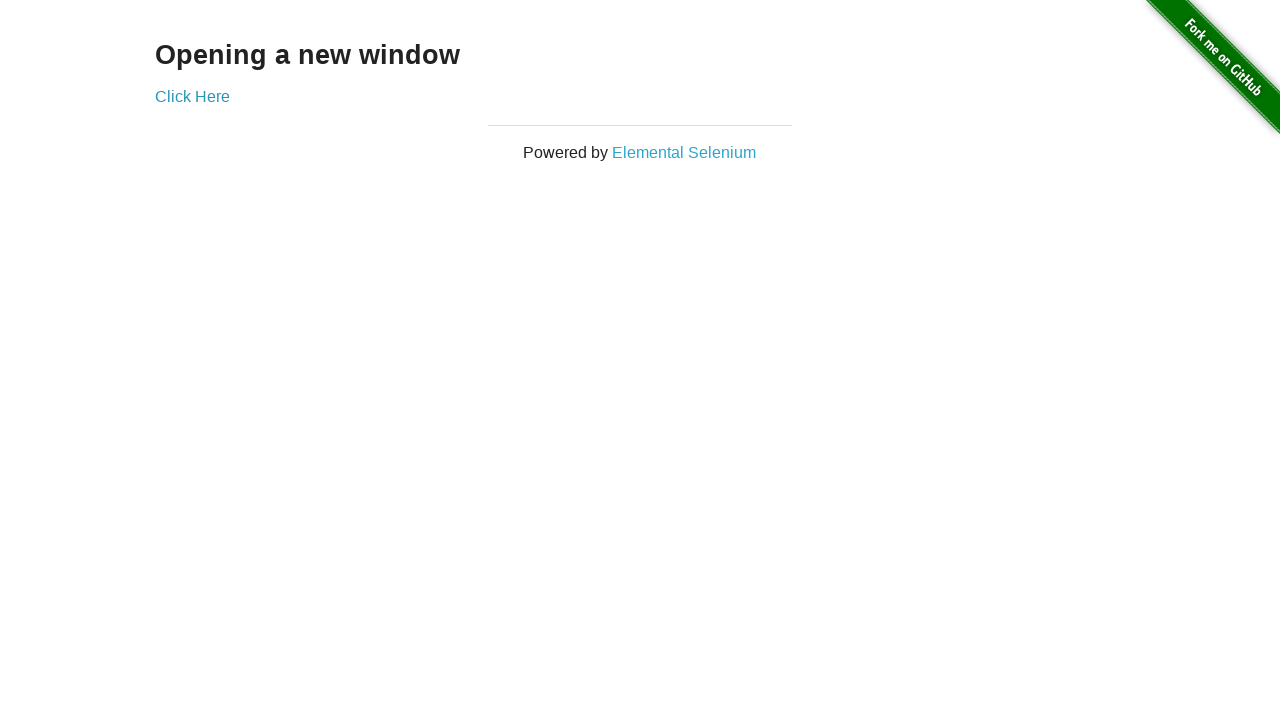

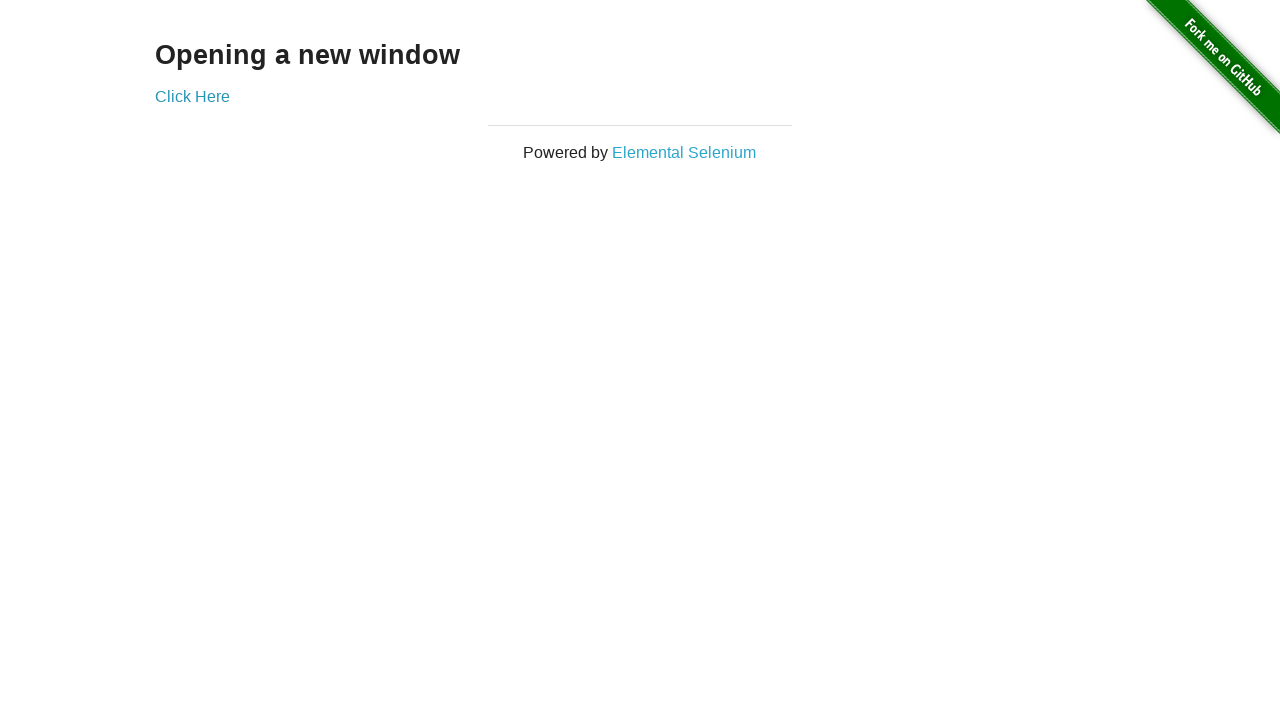